Tests a form submission on DemoQA by filling in name, email, and address fields, then verifying the submitted data is displayed correctly

Starting URL: http://demoqa.com/text-box

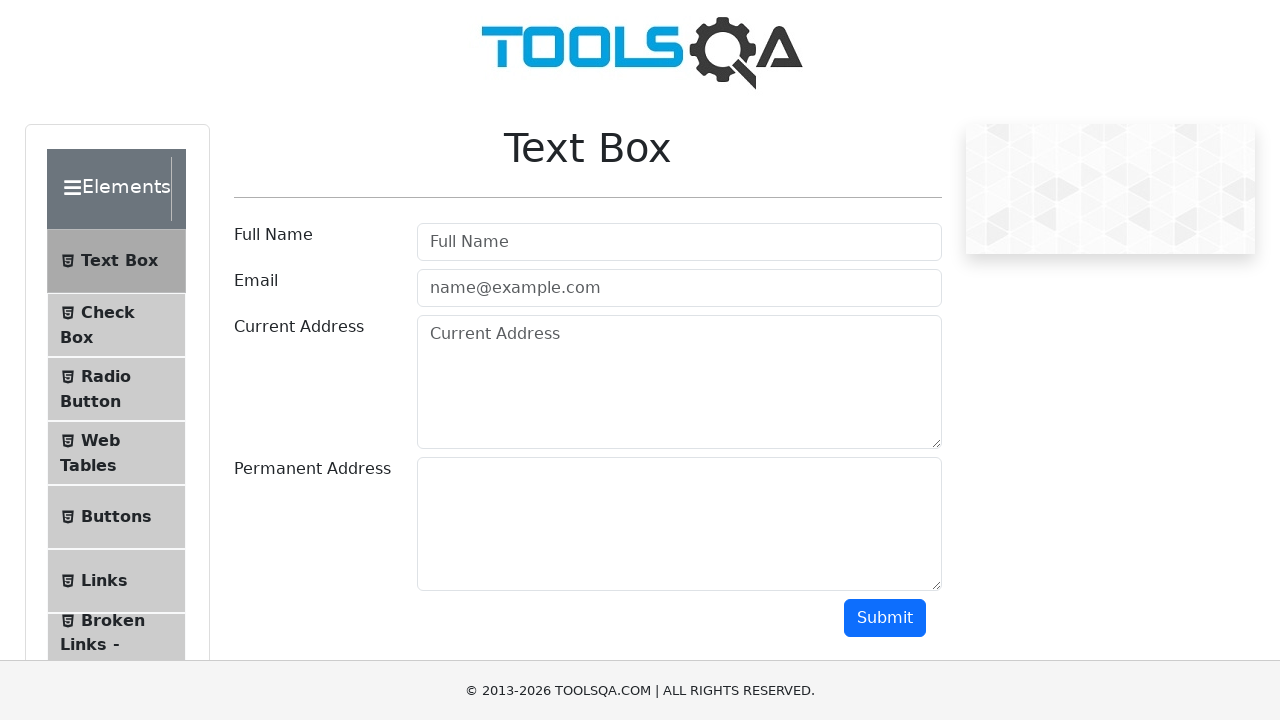

Filled Full Name field with 'Automation' on #userName
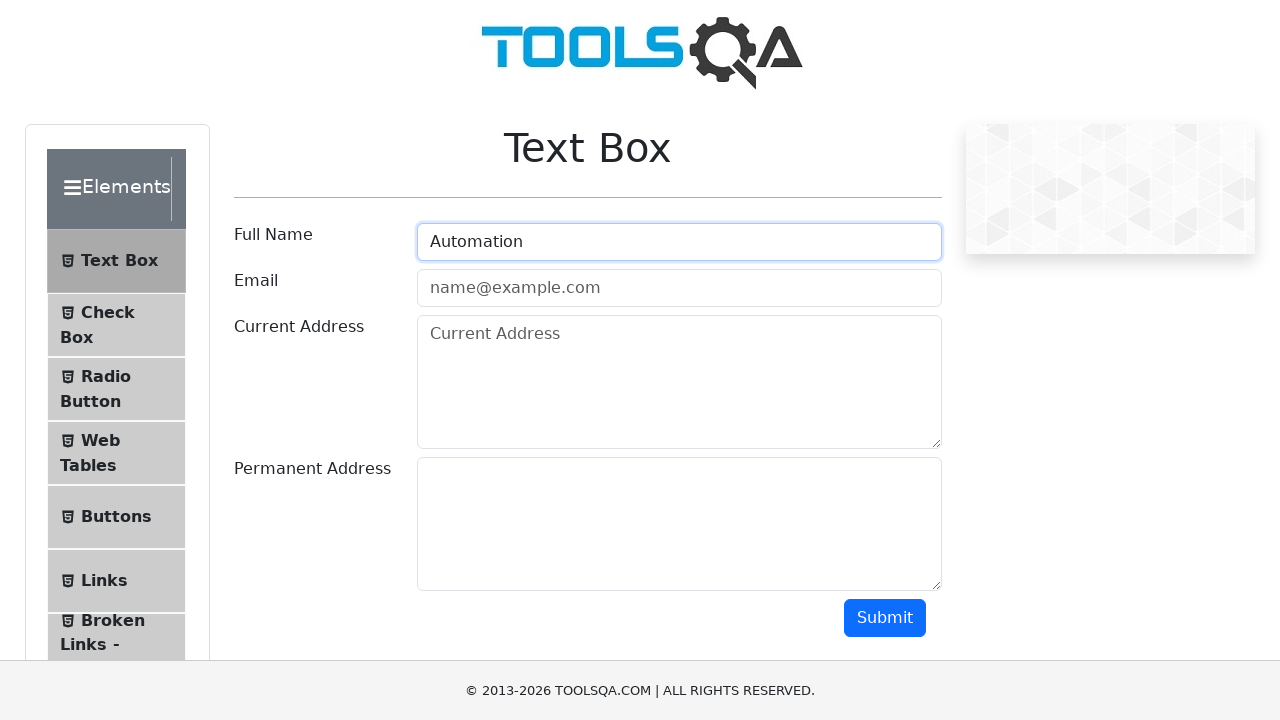

Filled Email field with 'Testing@outlook.com' on #userEmail
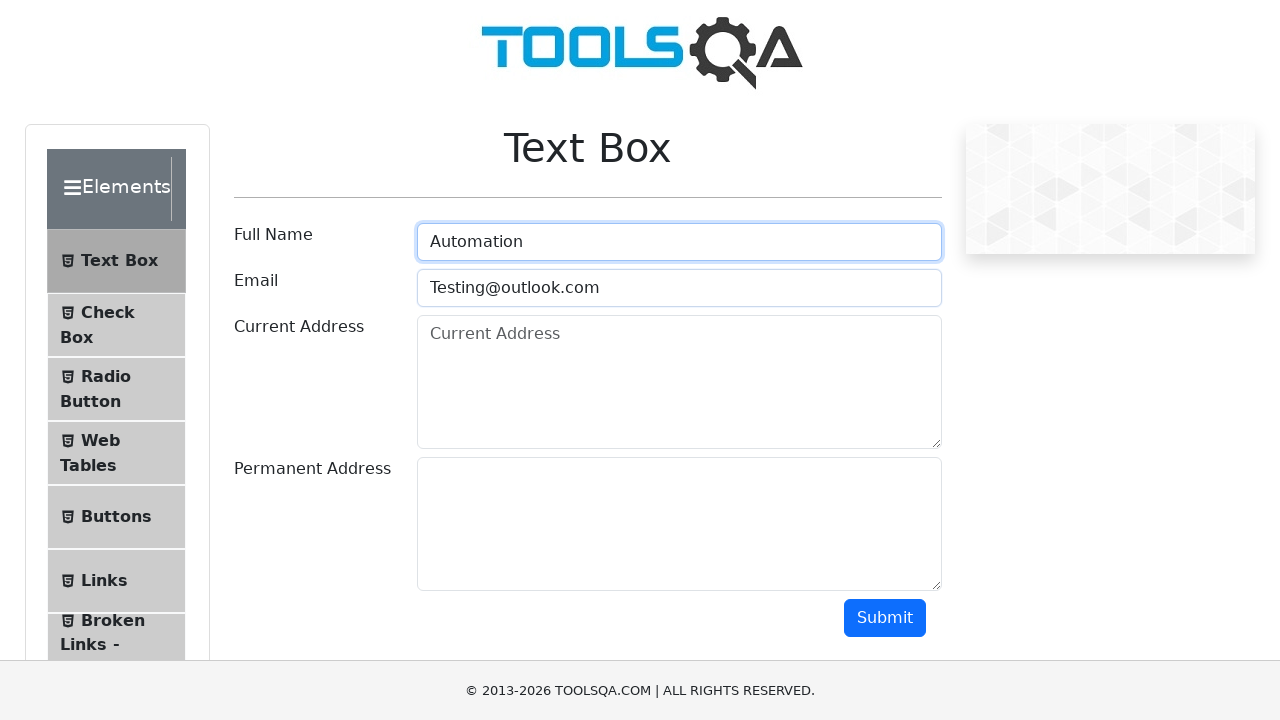

Filled Current Address field with 'Testing Current Address' on #currentAddress
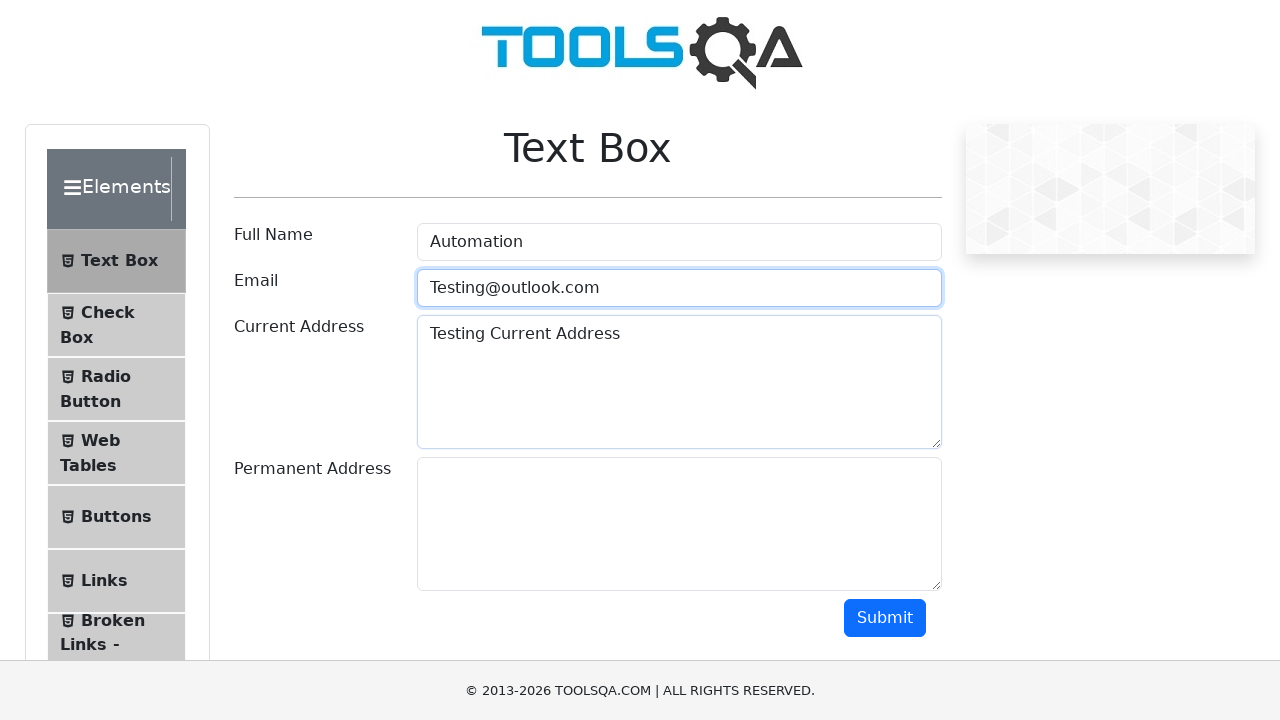

Filled Permanent Address field with 'Testing Permanent Address' on #permanentAddress
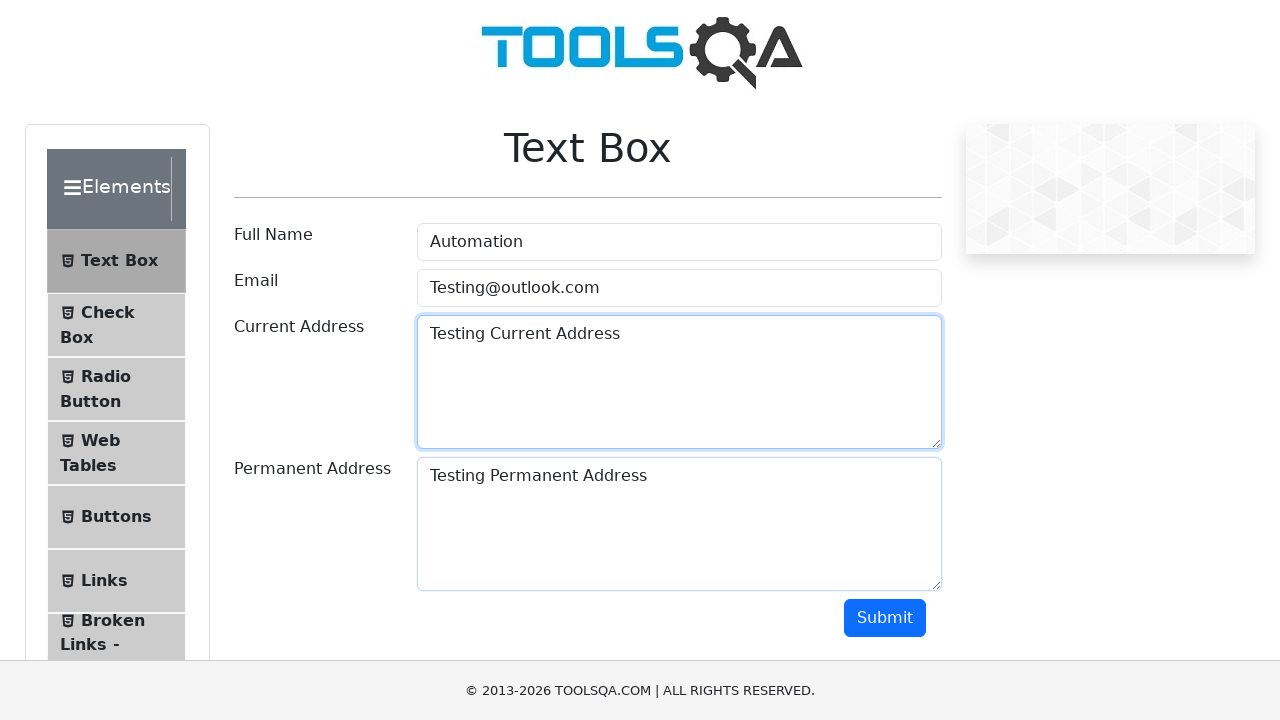

Clicked Submit button at (885, 618) on .btn-primary
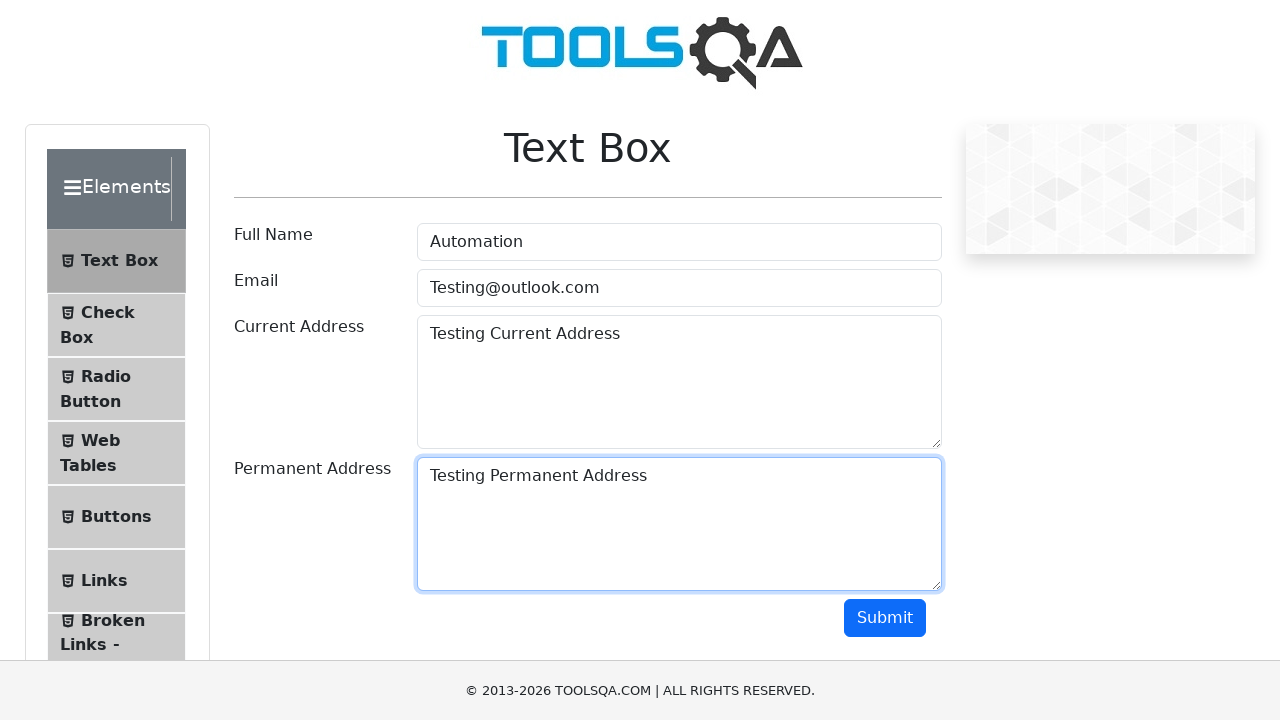

Waited for results to appear - name element loaded
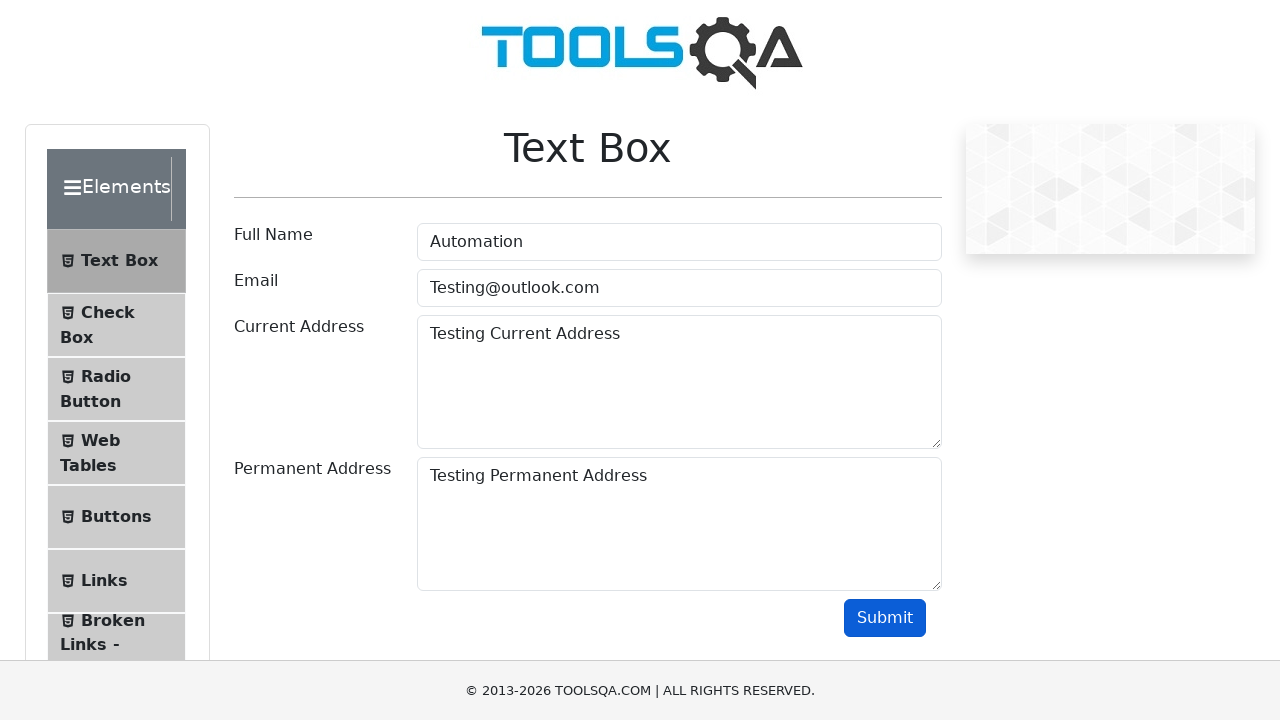

Verified submitted name 'Automation' is displayed correctly
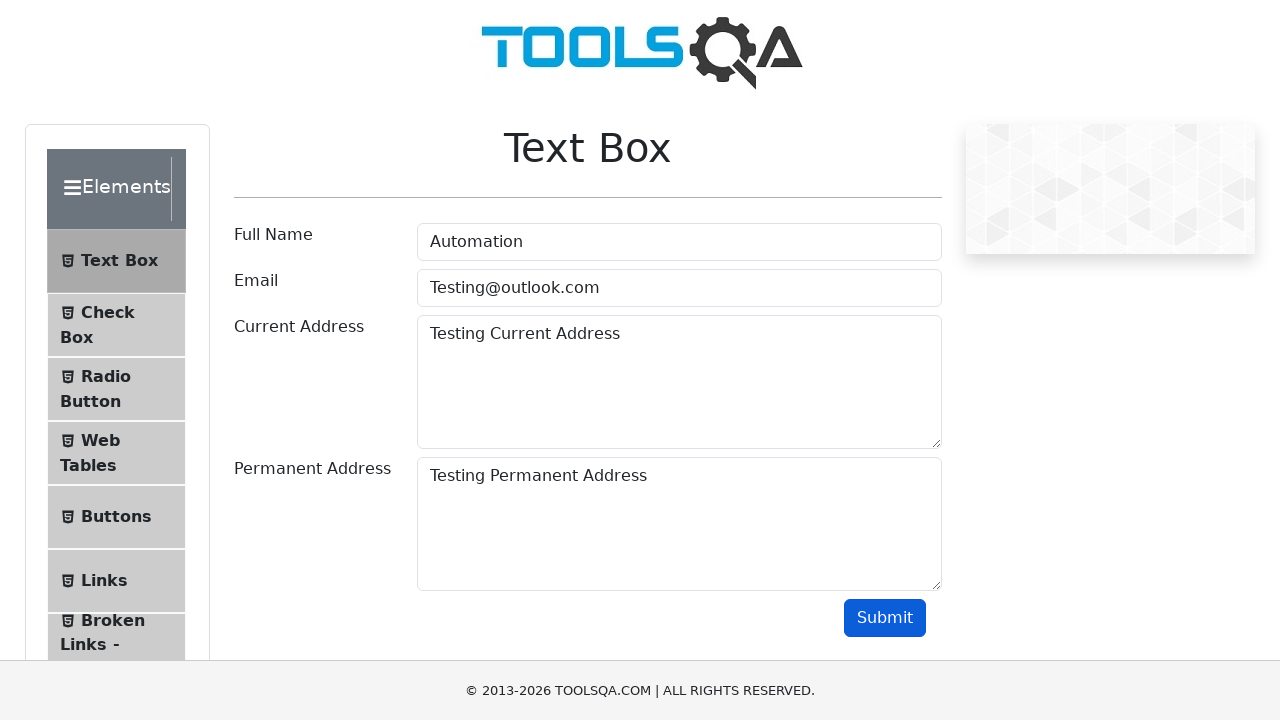

Verified submitted email 'Testing@outlook.com' is displayed correctly
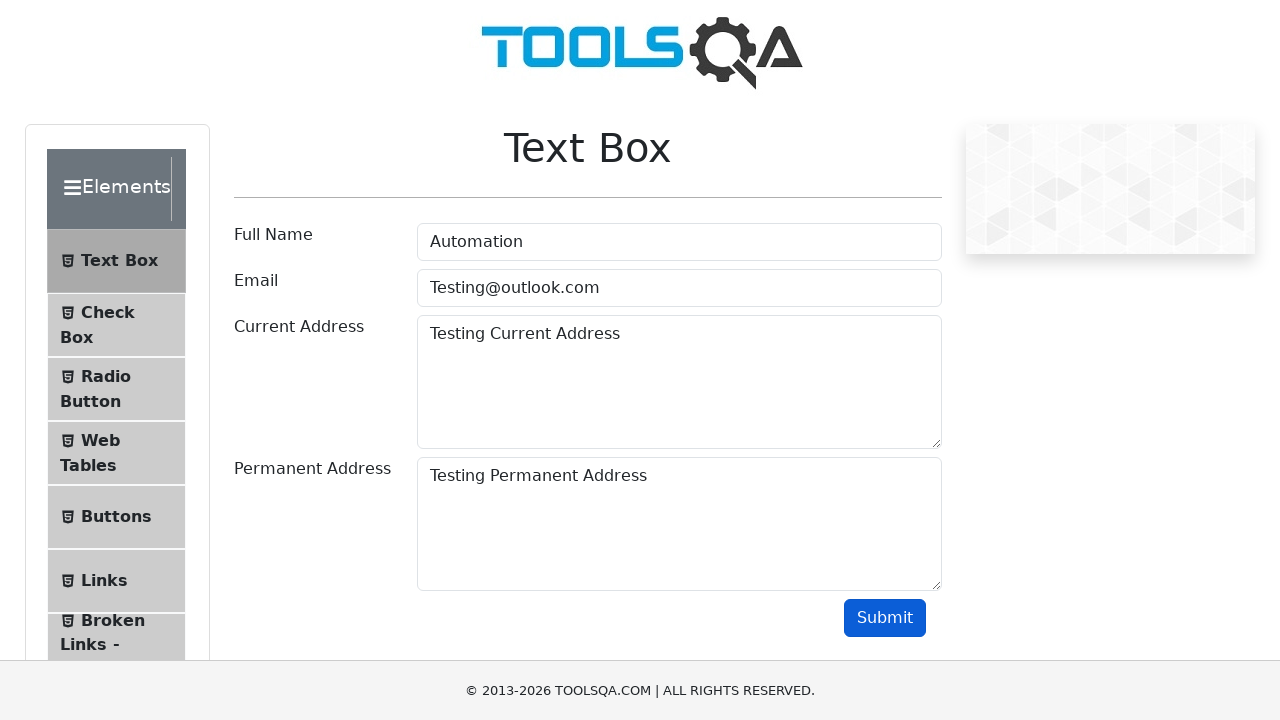

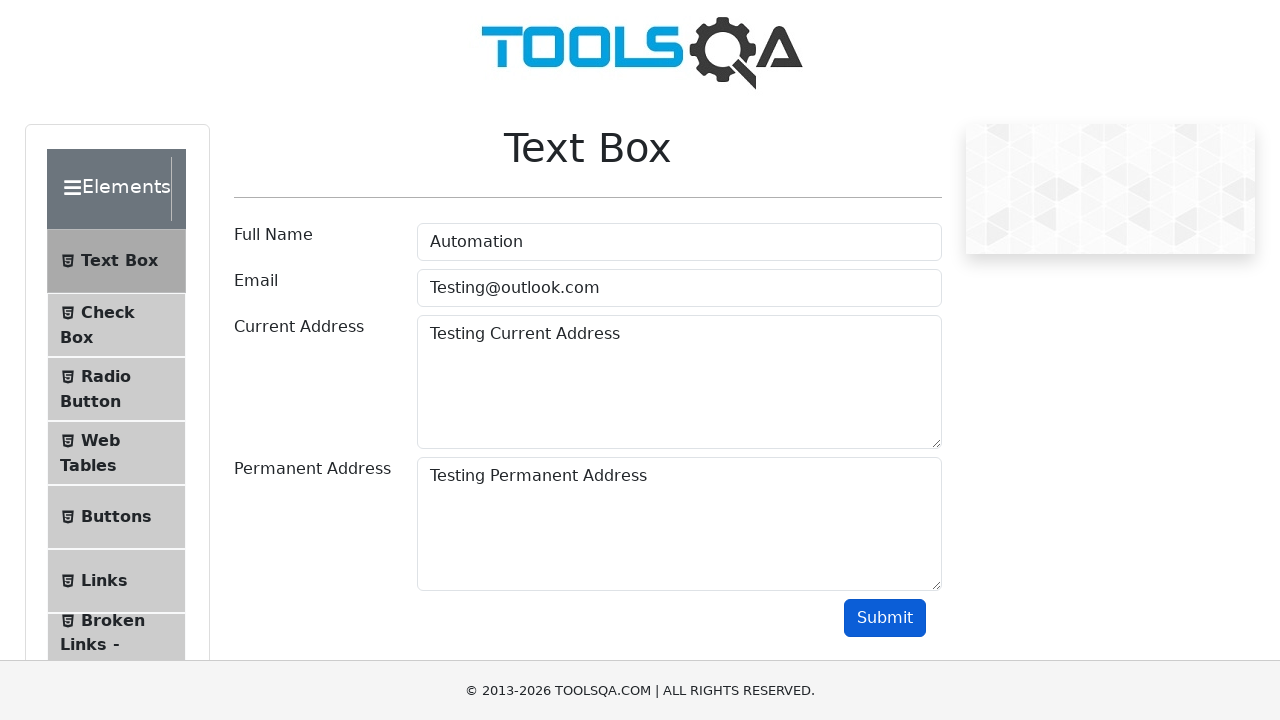